Navigates to OLX India website and verifies the page loads successfully by waiting for the page to be ready.

Starting URL: https://www.olx.in/

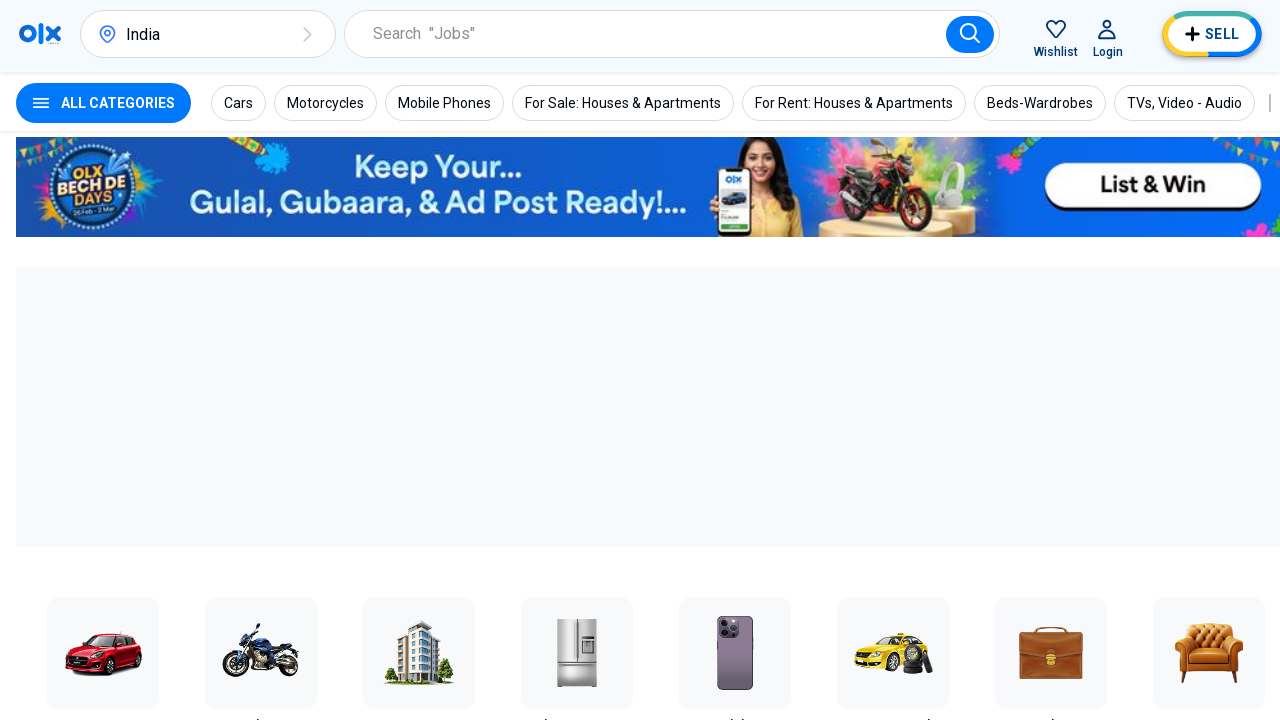

Waited for page DOM content to load
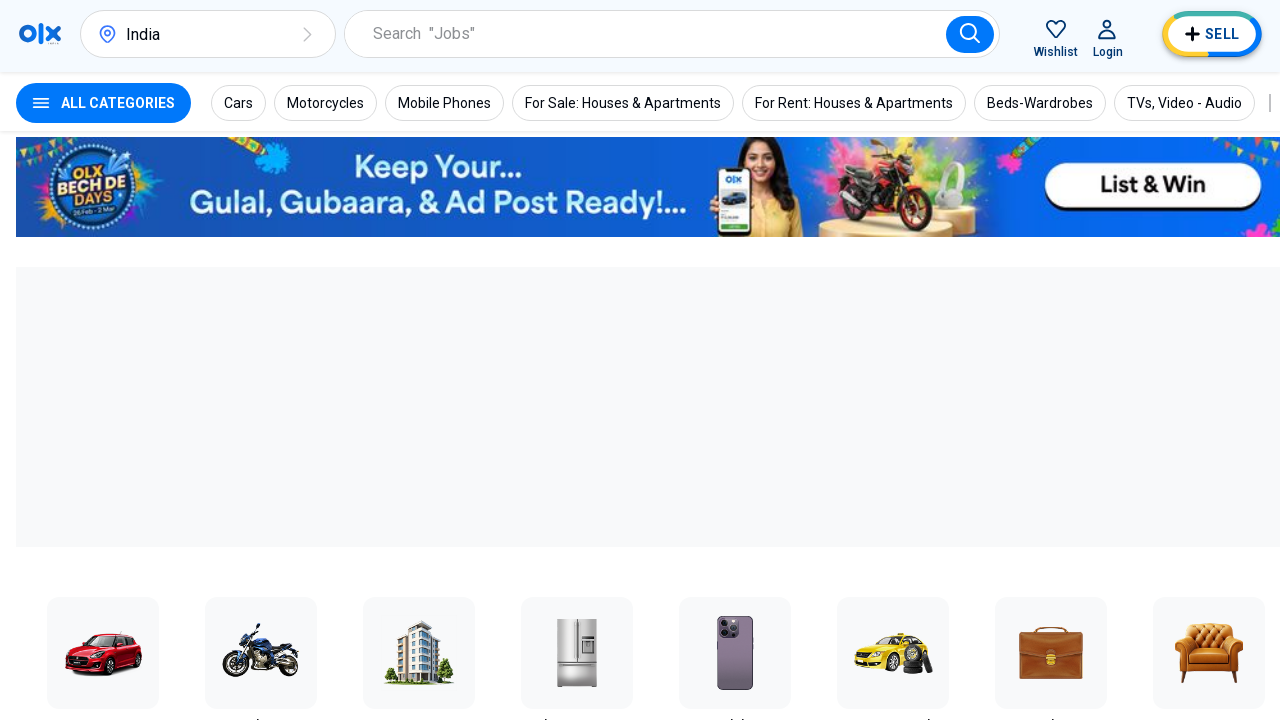

Verified page loaded by waiting for header element
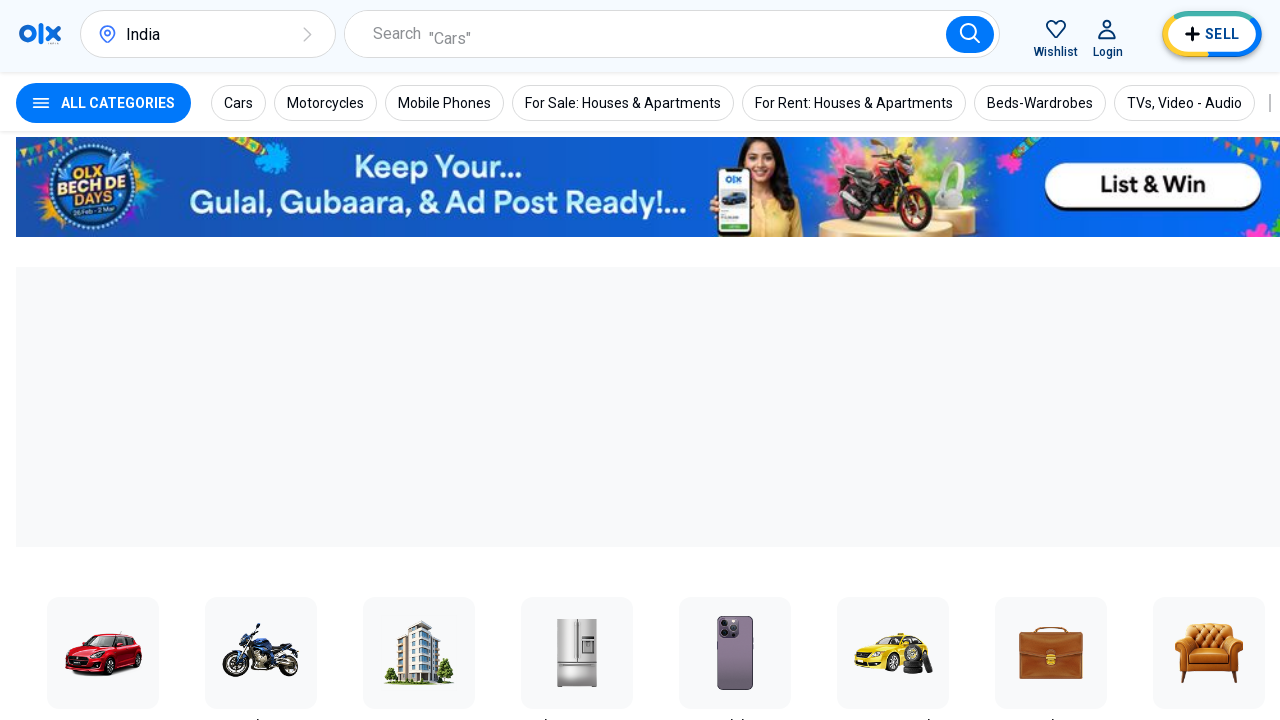

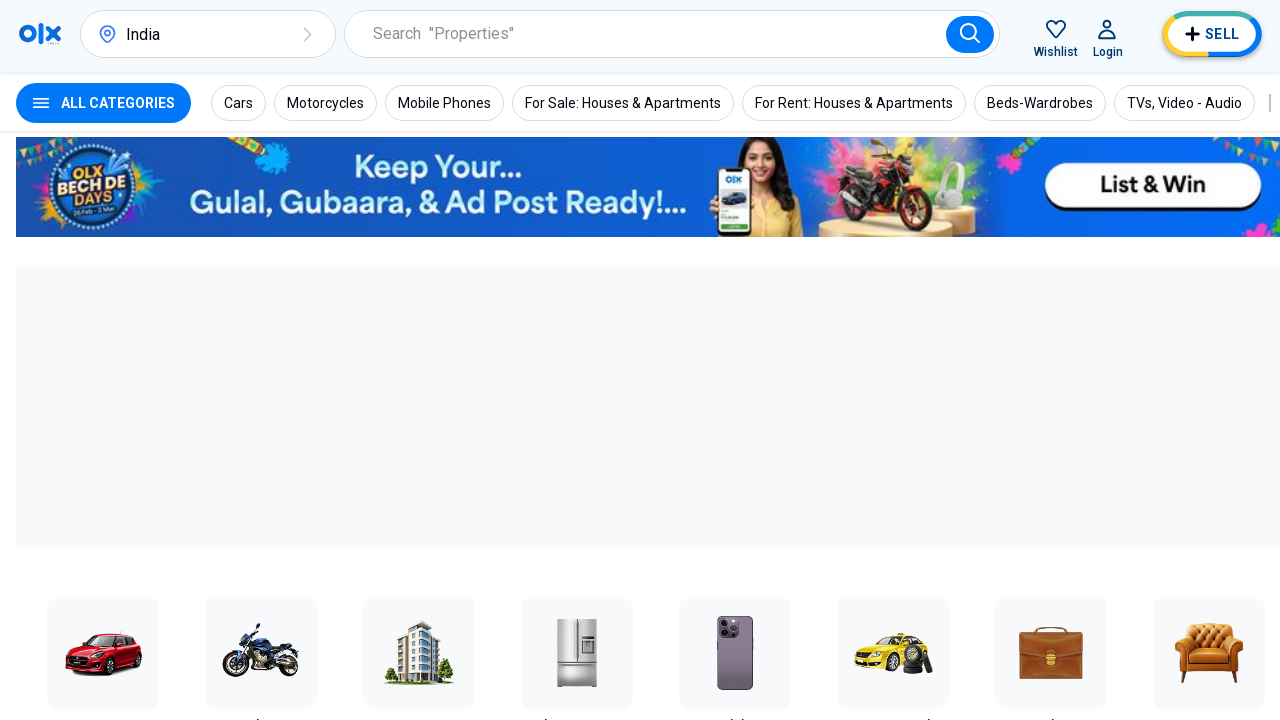